Tests dynamic content controls with explicit waits by clicking Remove button, waiting for "It's gone!" message, then clicking Add button and waiting for "It's back!" message

Starting URL: https://the-internet.herokuapp.com/dynamic_controls

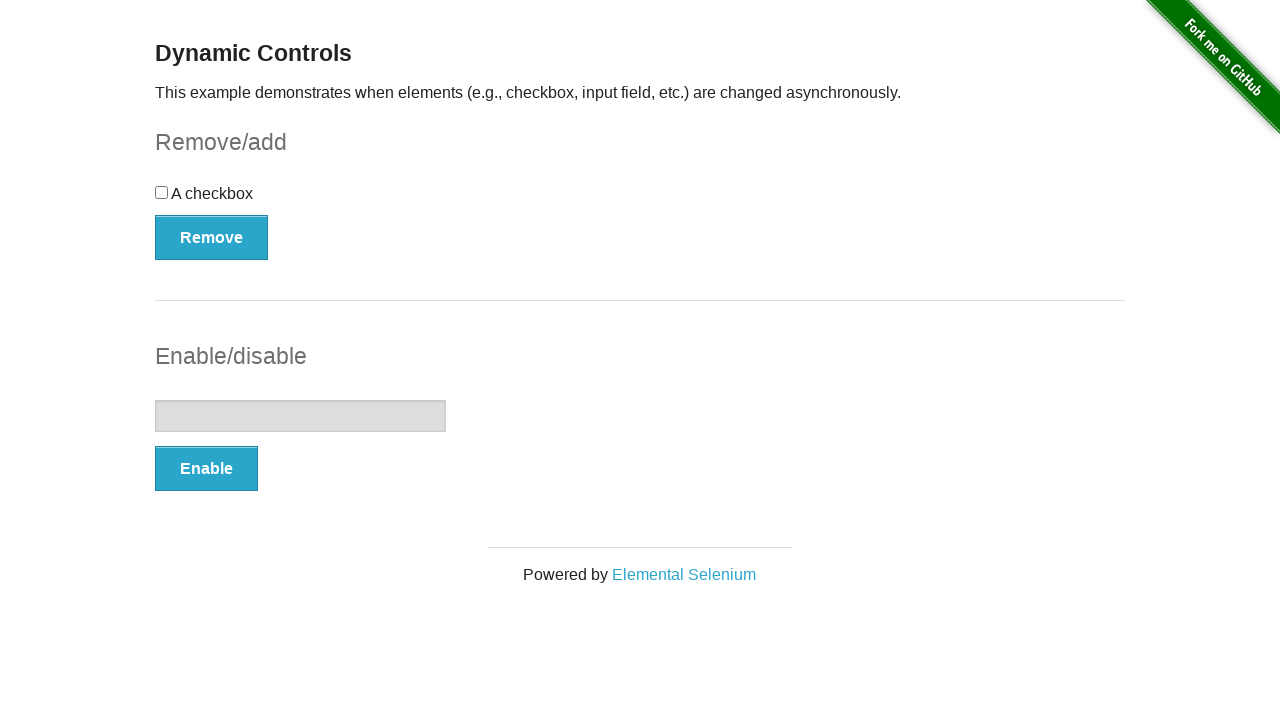

Clicked Remove button at (212, 237) on button:has-text('Remove')
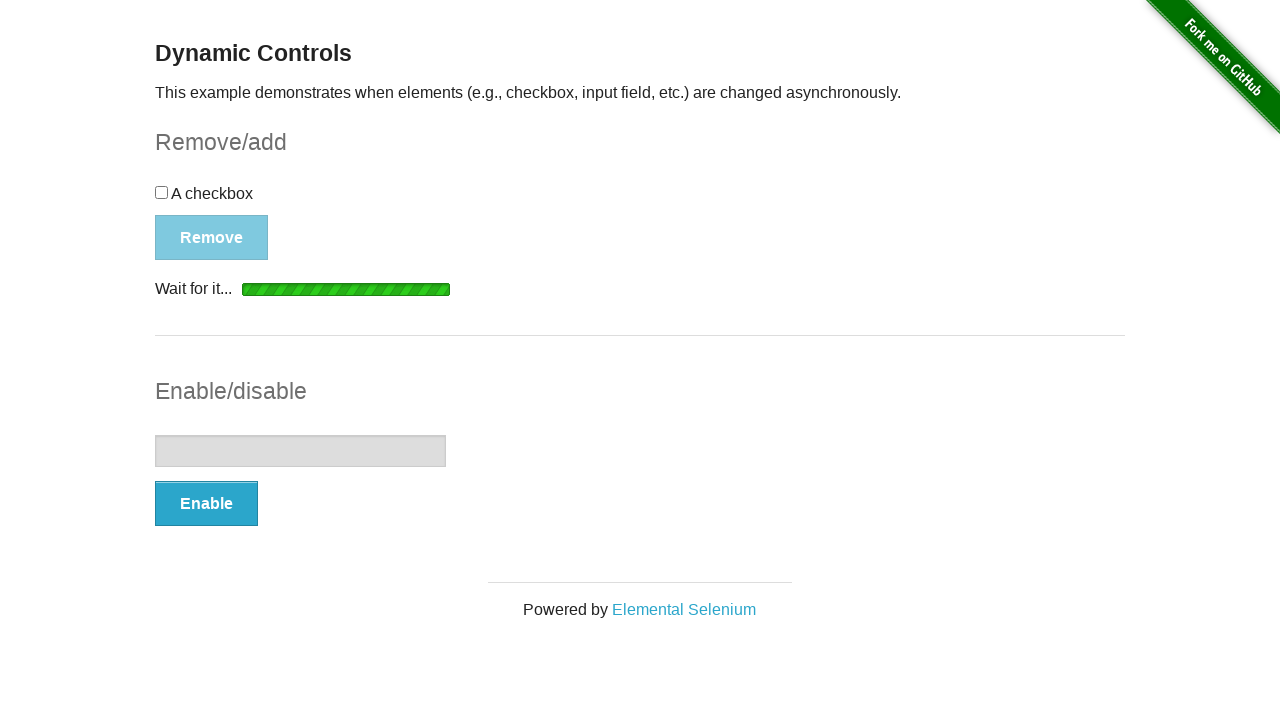

Waited for 'It's gone!' message to appear
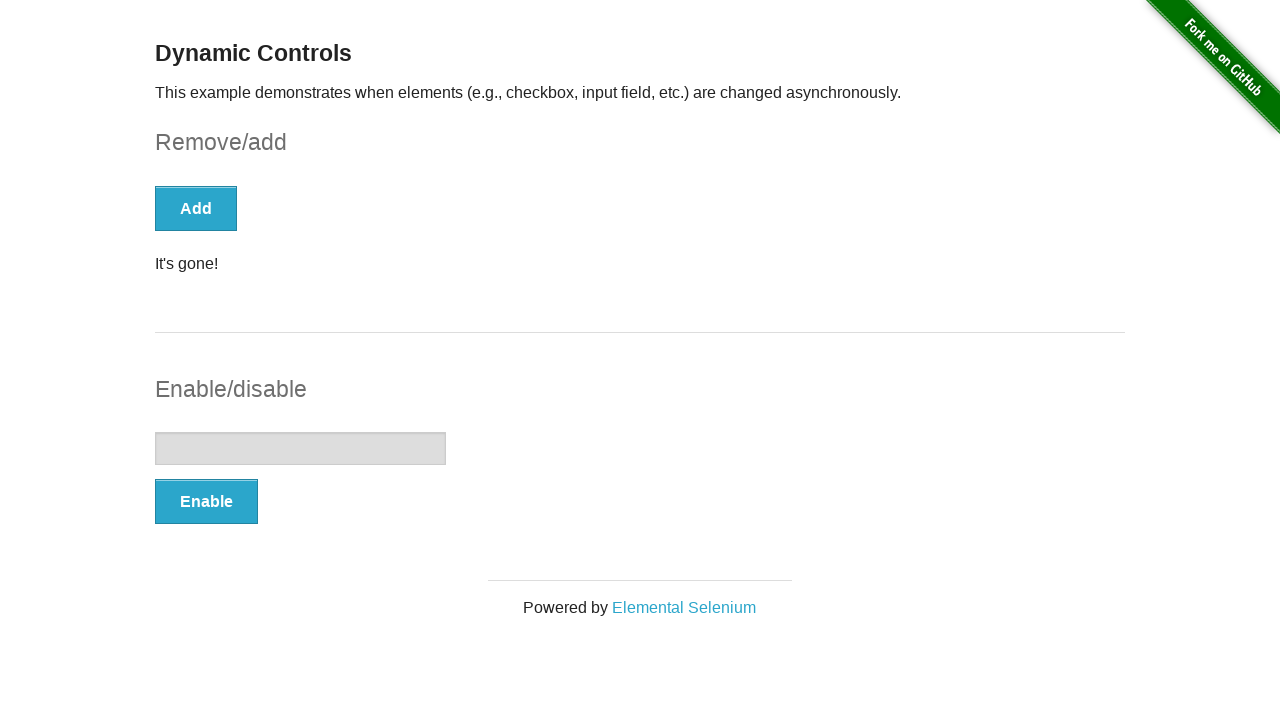

Clicked Add button at (196, 208) on button:has-text('Add')
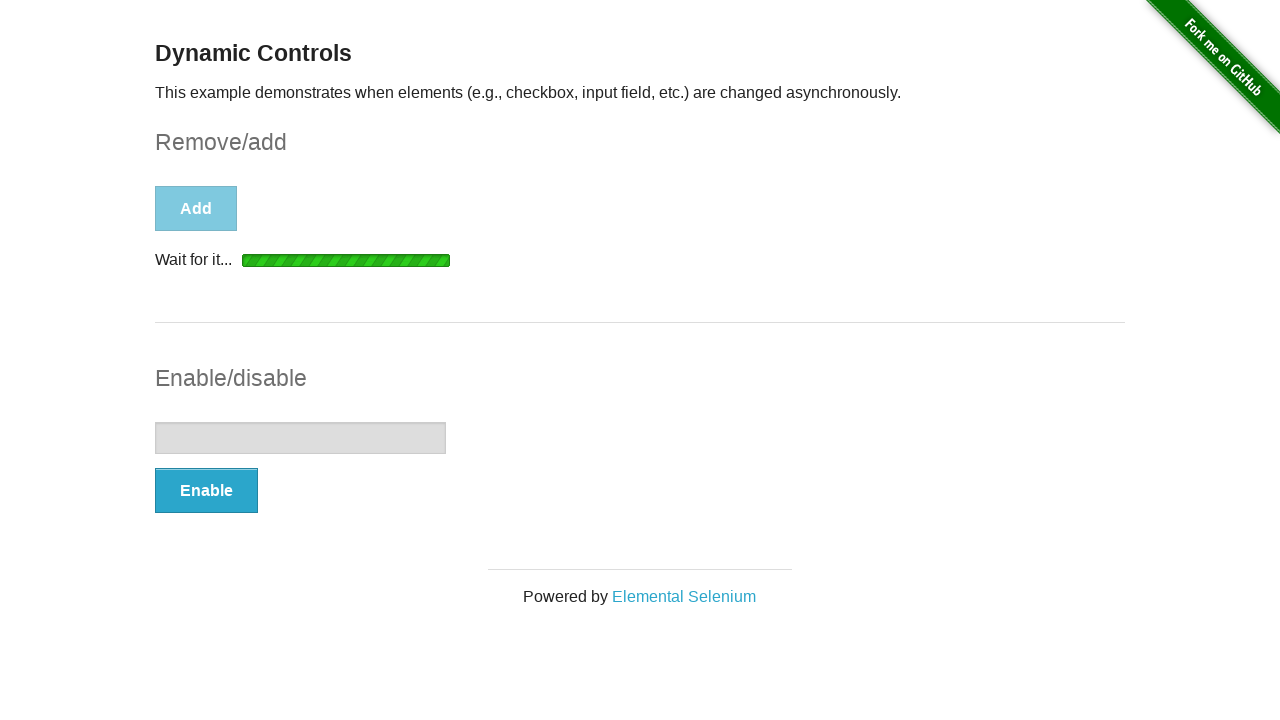

Waited for 'It's back!' message to appear
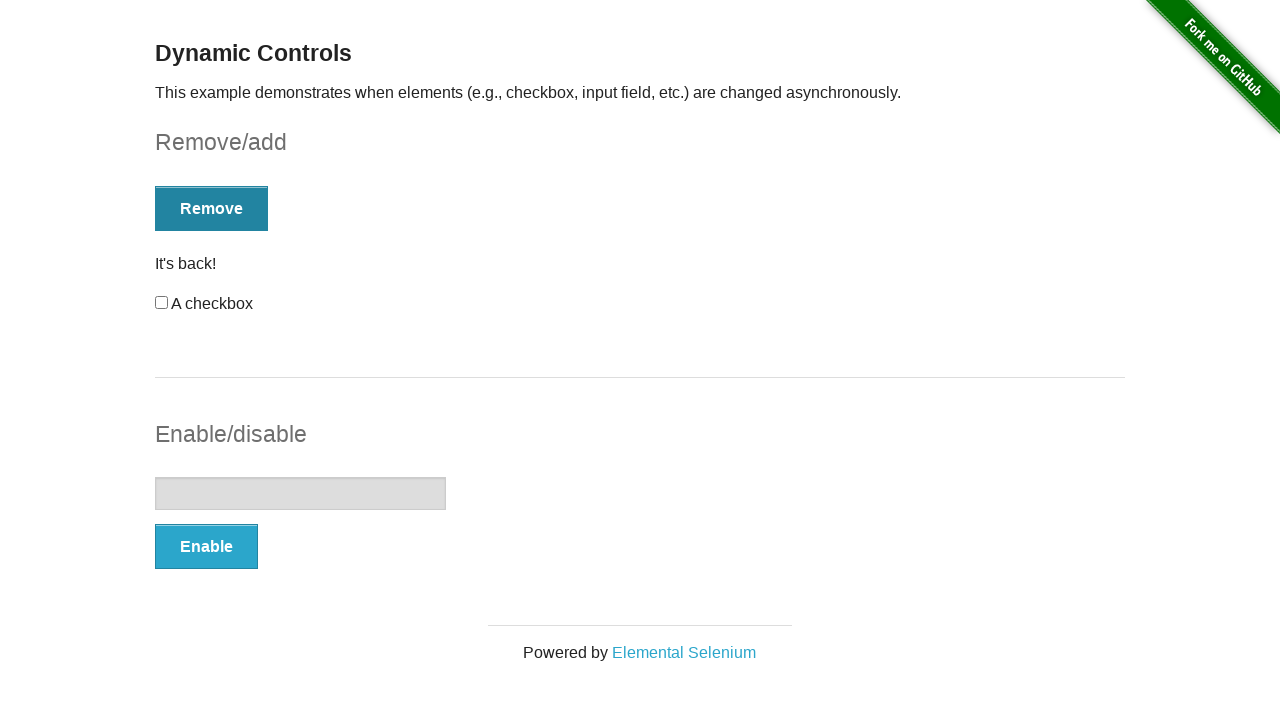

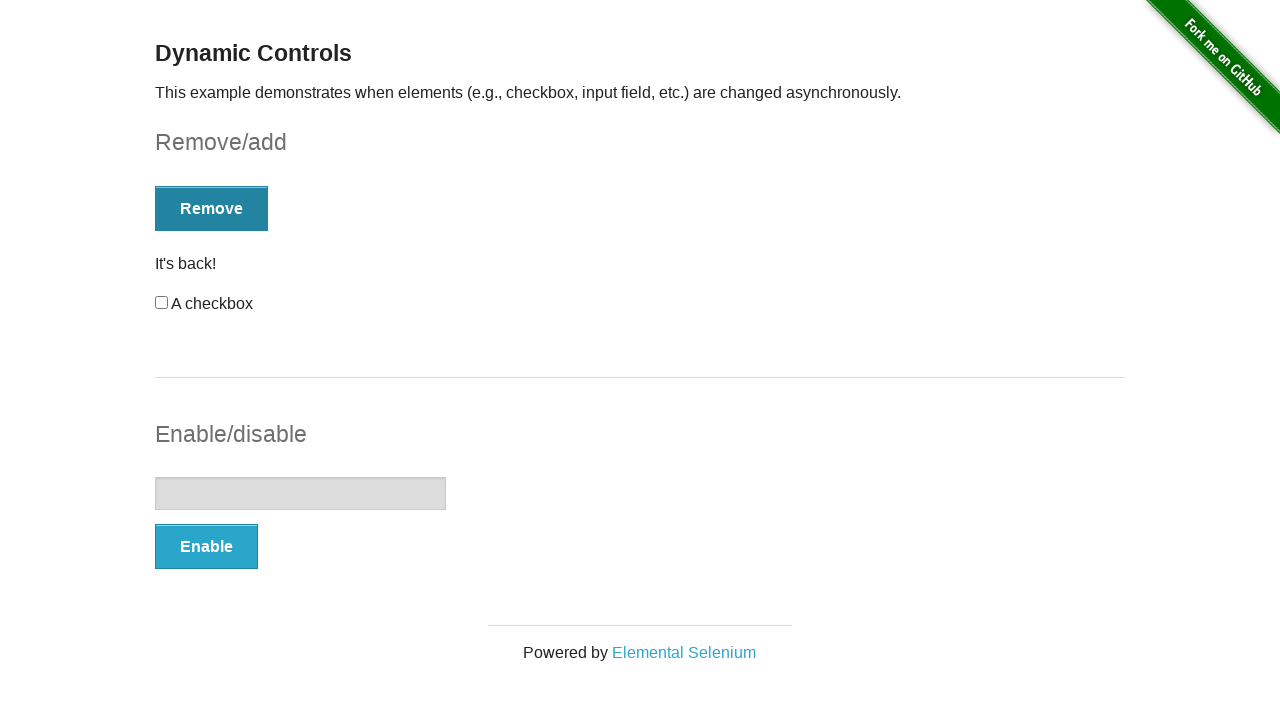